Tests checkbox functionality by clicking a senior citizen discount checkbox and verifying its selection state

Starting URL: https://rahulshettyacademy.com/dropdownsPractise/

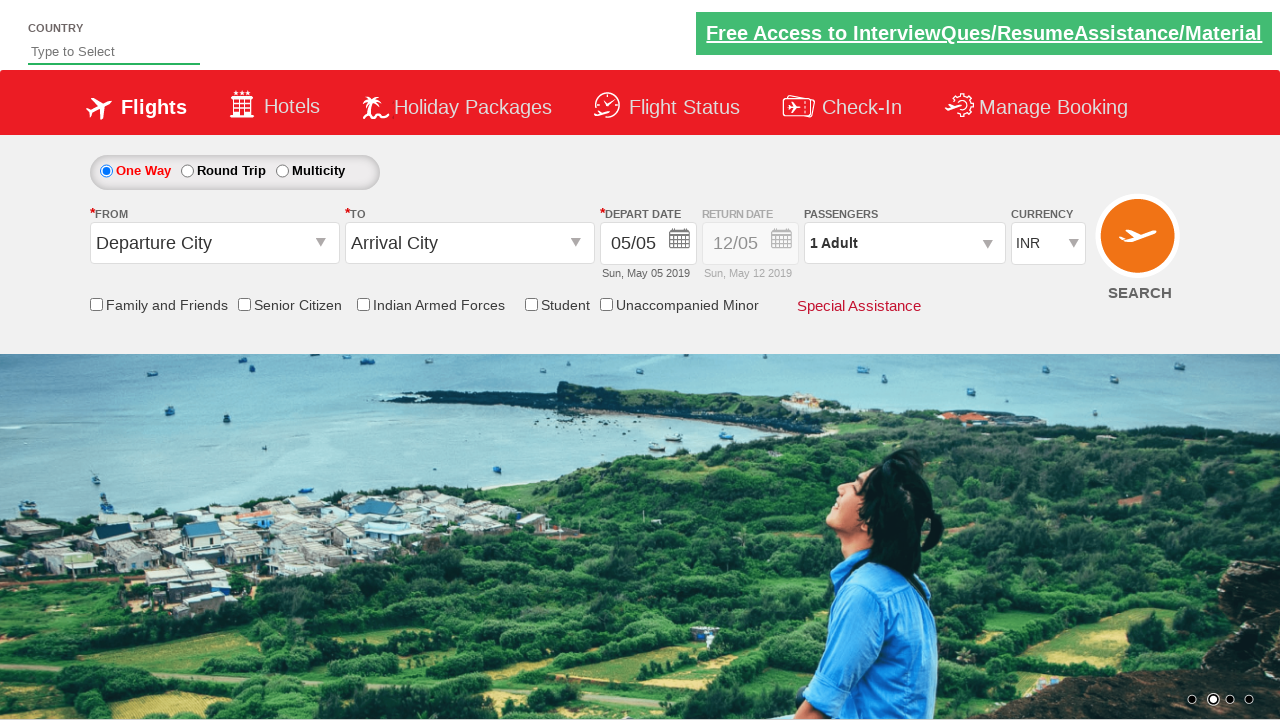

Clicked on Senior Citizen Discount checkbox at (244, 304) on #ctl00_mainContent_chk_SeniorCitizenDiscount
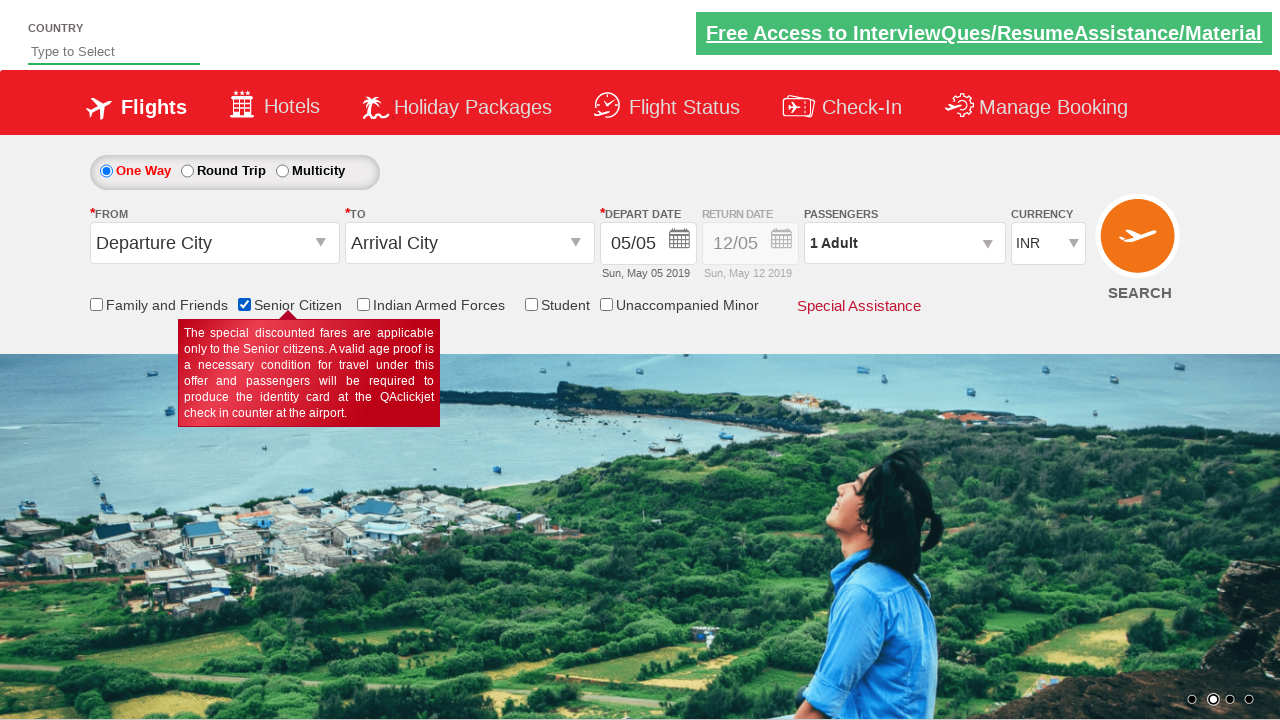

Verified checkbox selection state: True
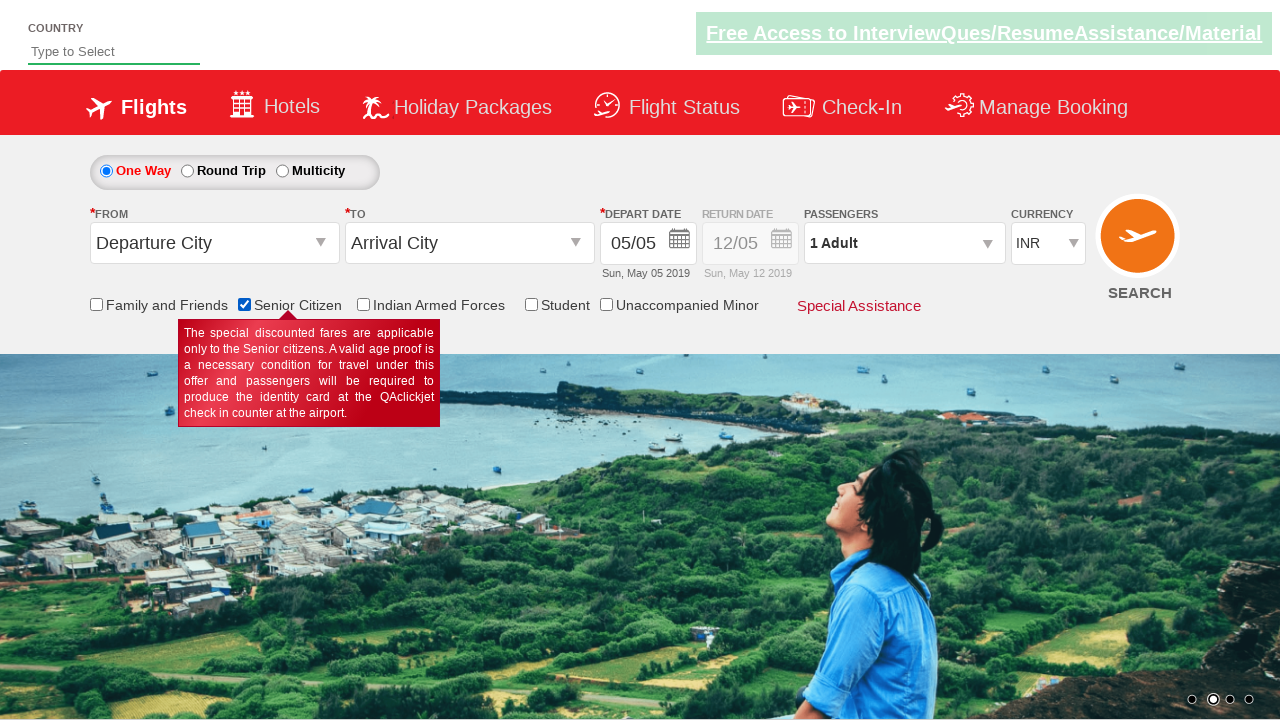

Counted total checkboxes on page: 6
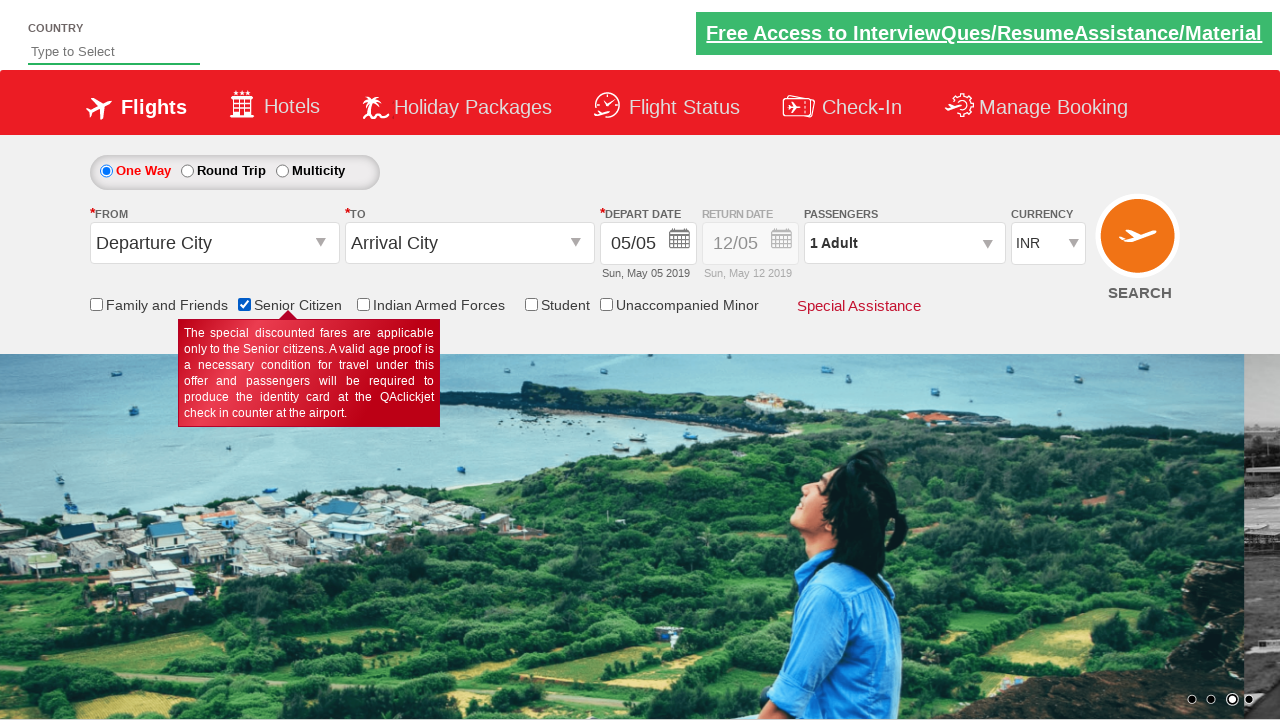

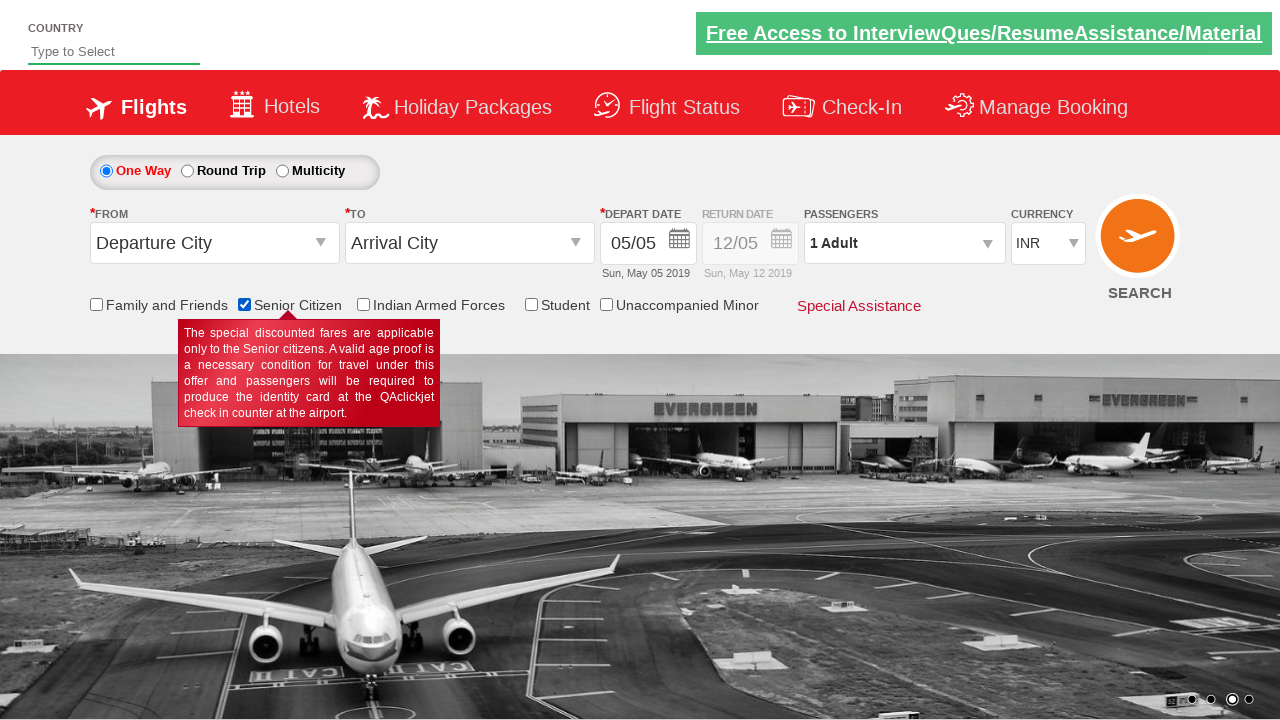